Tests a text input form by filling a textarea with the answer "get()" and clicking the submit button to verify the solution.

Starting URL: https://suninjuly.github.io/text_input_task.html

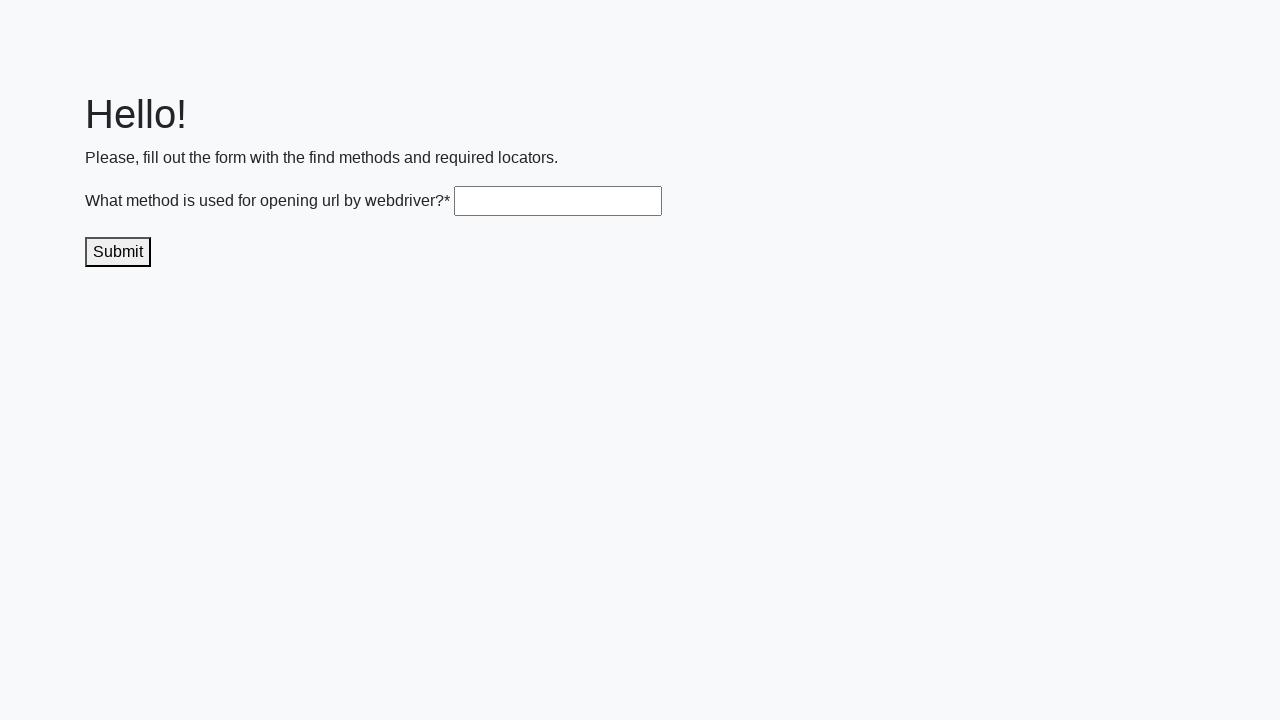

Navigated to text input task page
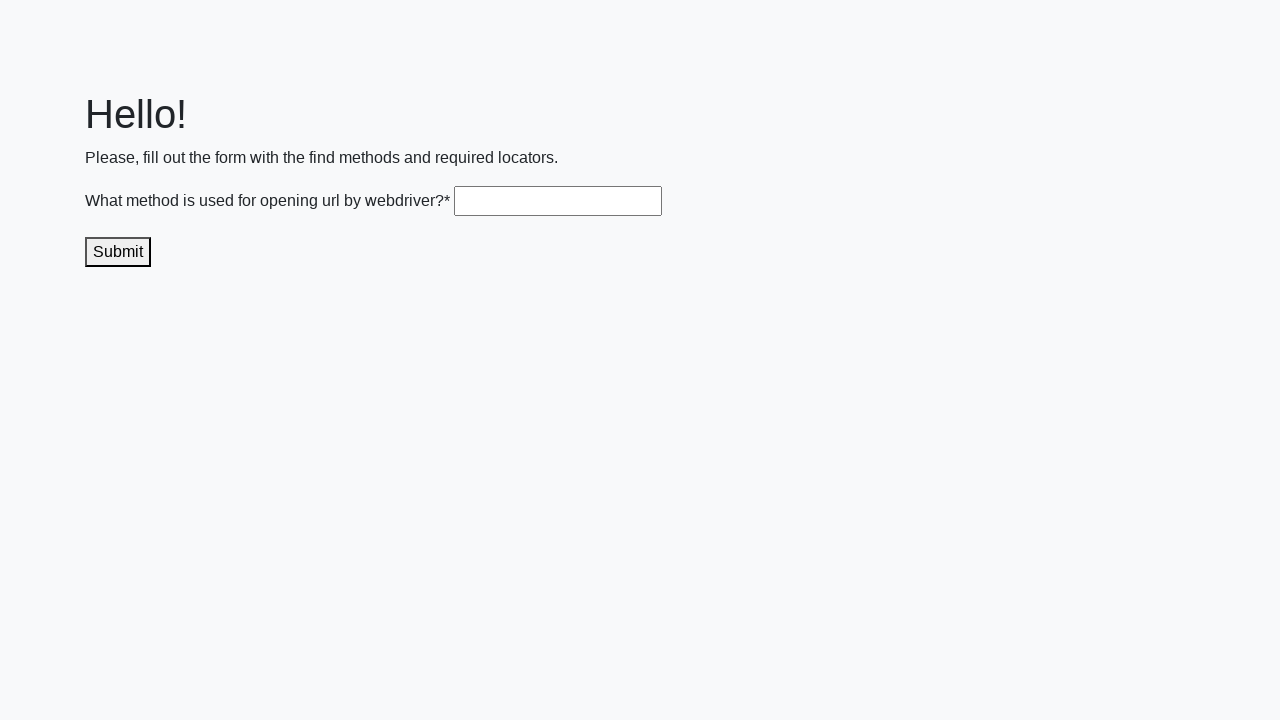

Filled textarea with answer 'get()' on .textarea
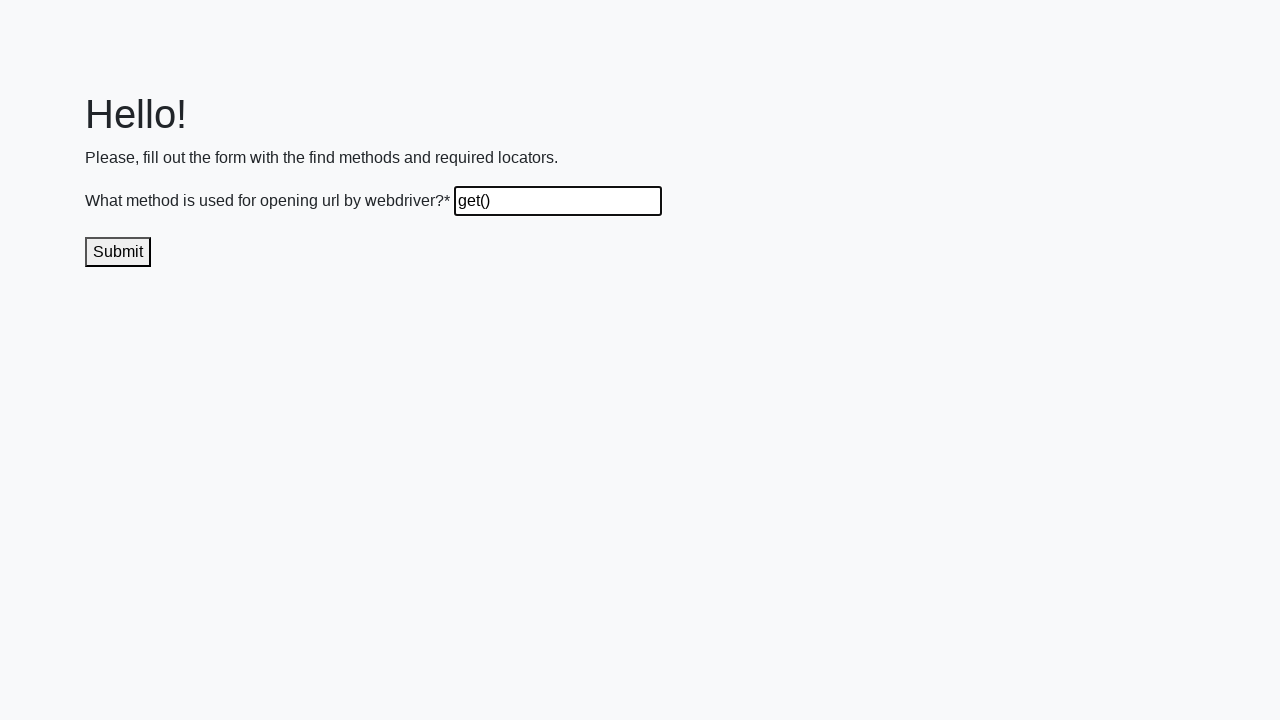

Clicked submit button at (118, 252) on .submit-submission
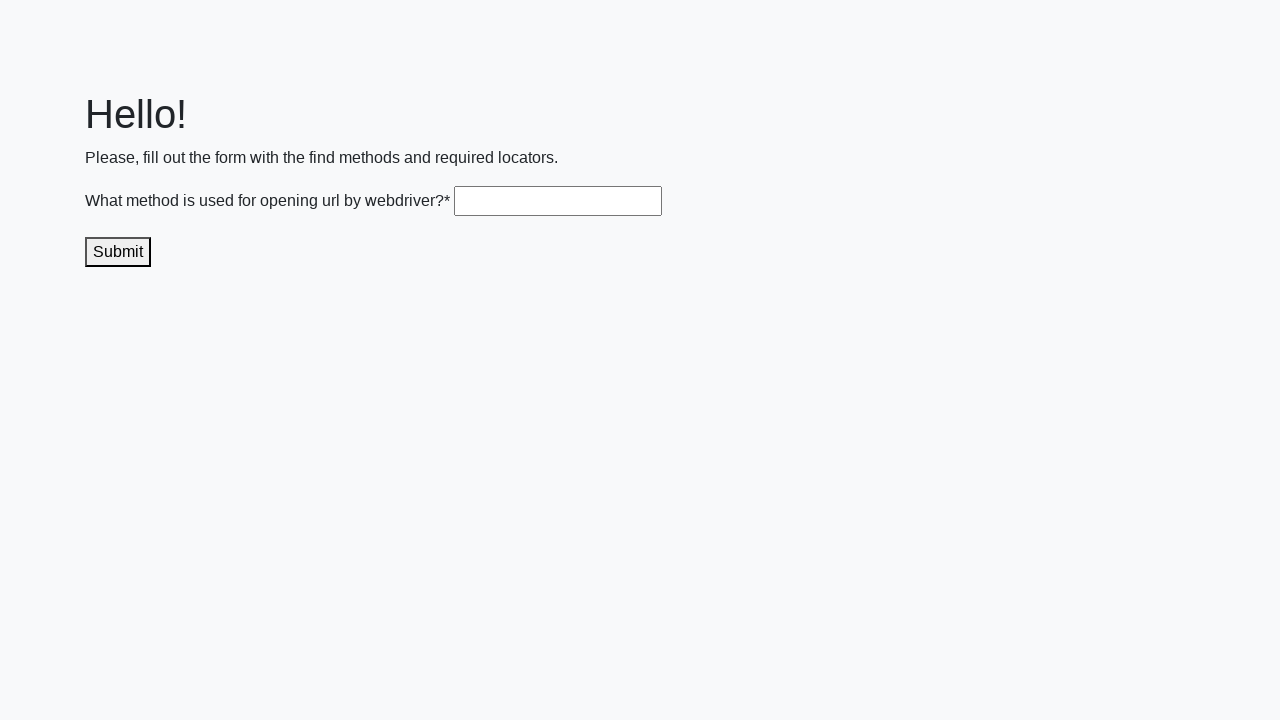

Waited 1 second for result to display
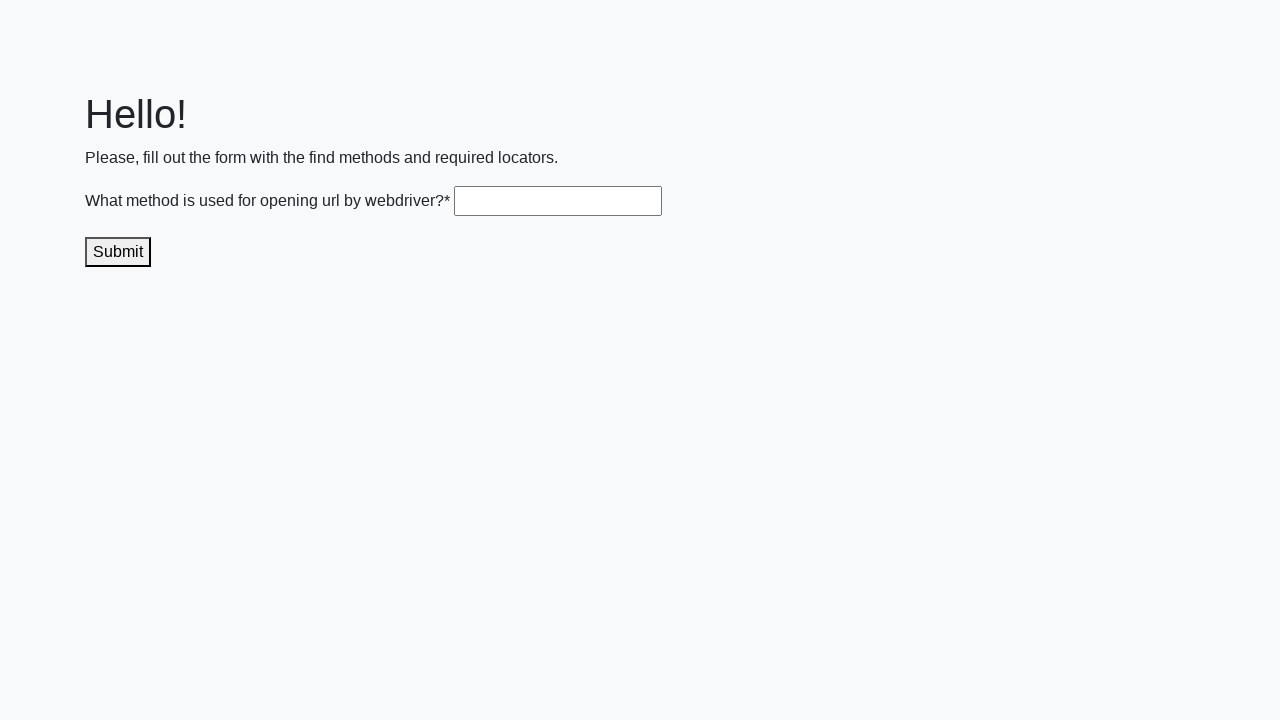

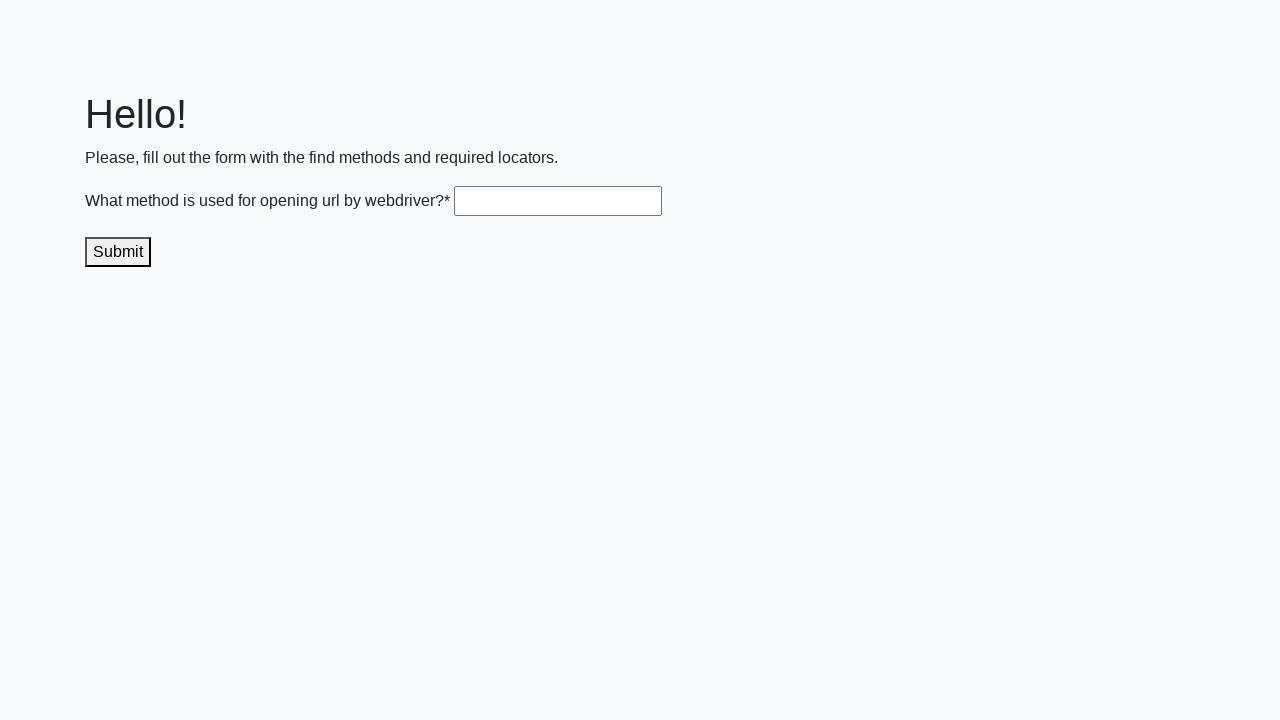